Tests that the Generate button, Clear button, count input box, and UUID display element are all visible on the page

Starting URL: https://qatask.netlify.app/

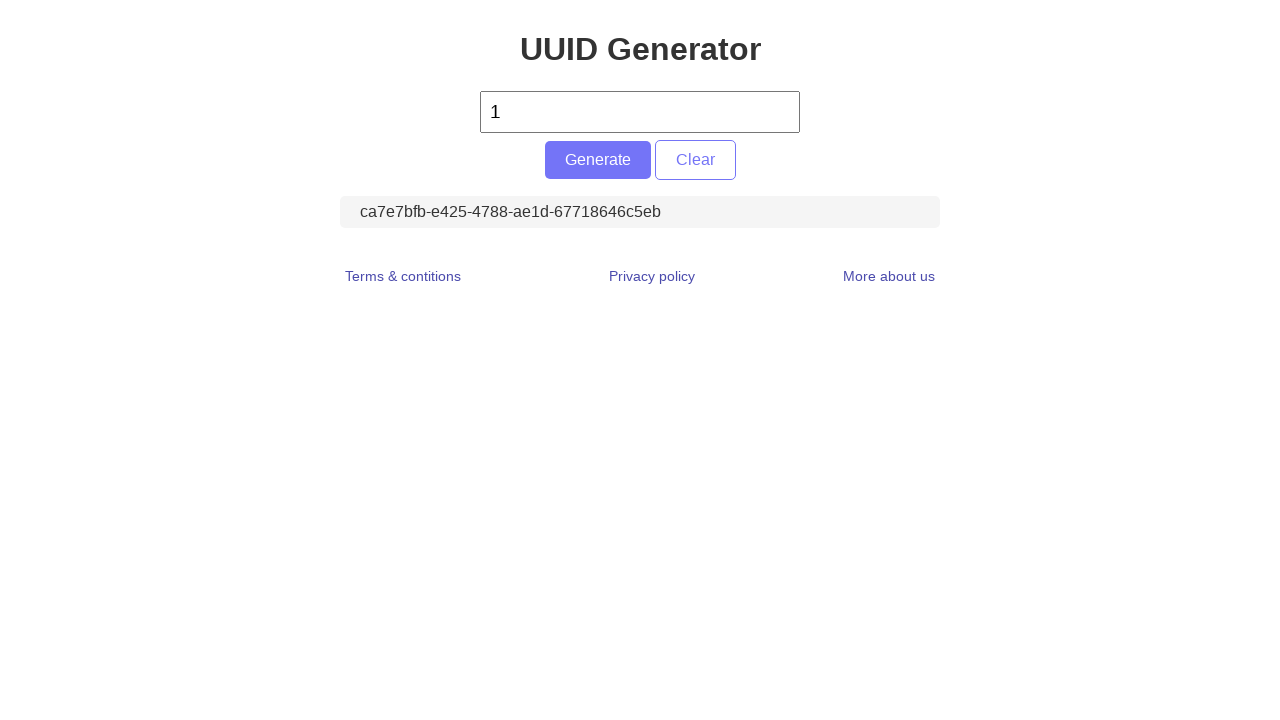

Navigated to https://qatask.netlify.app/
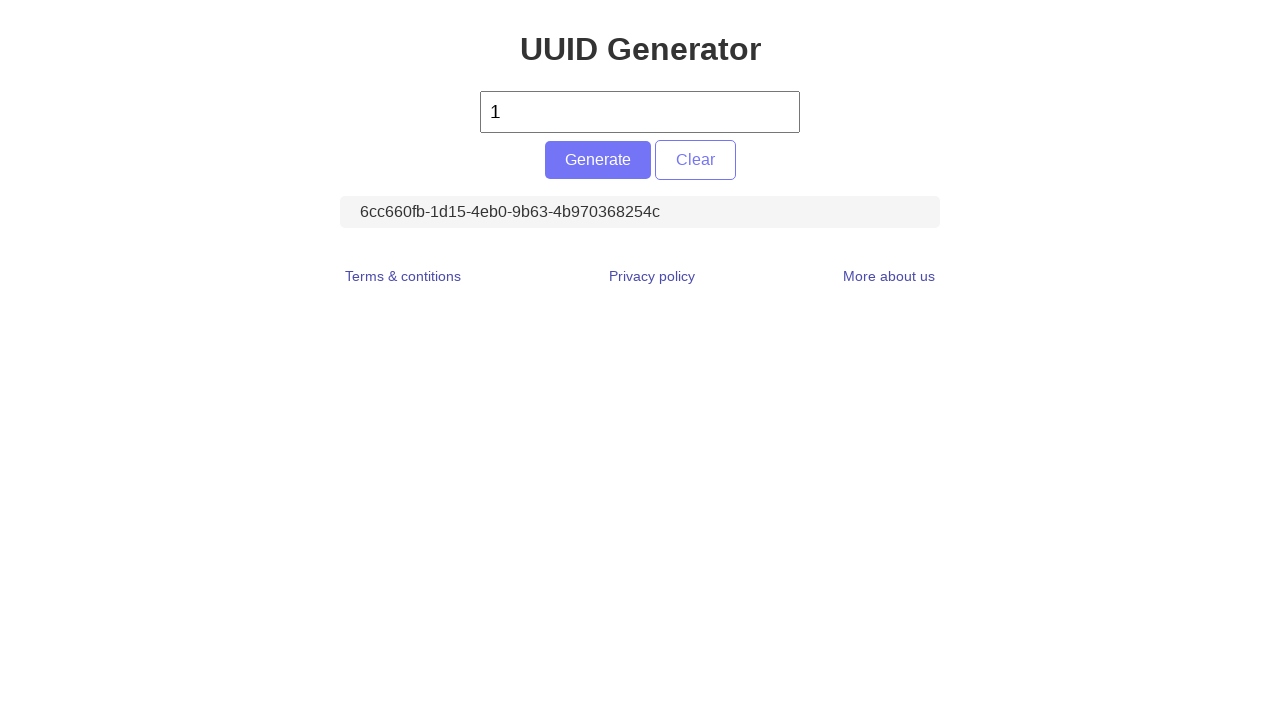

Located Generate button element
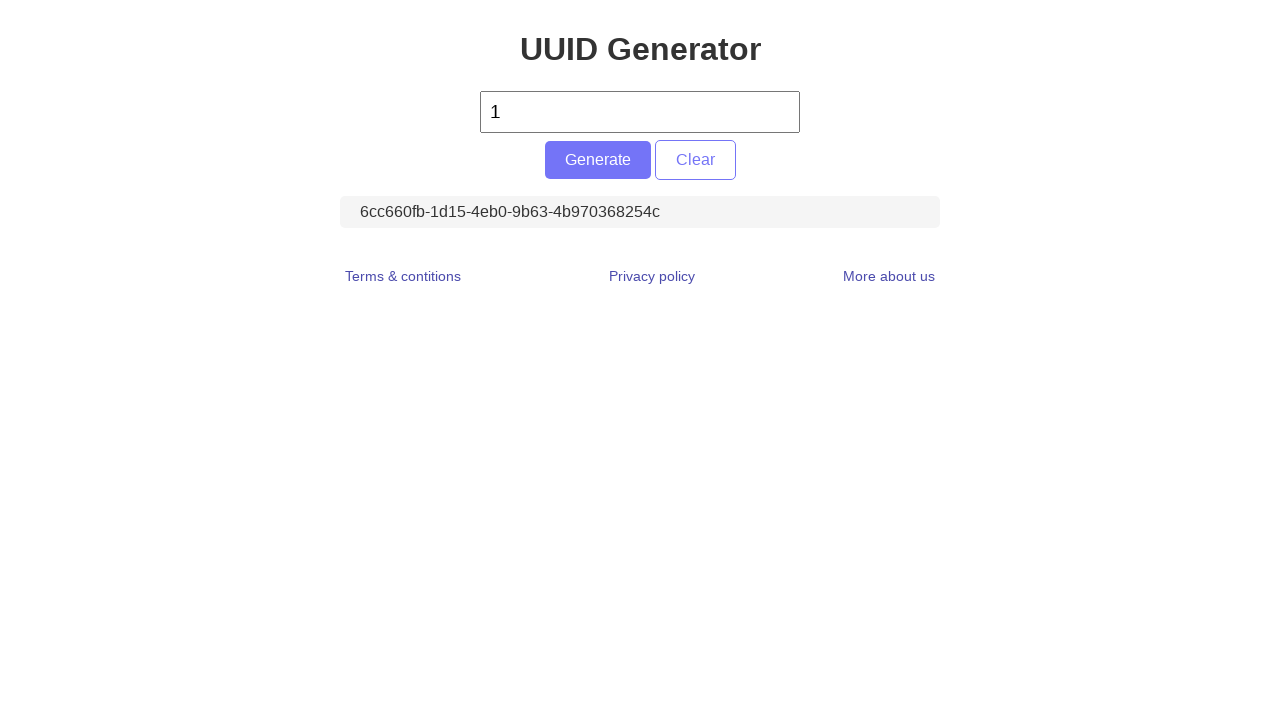

Verified Generate button is visible
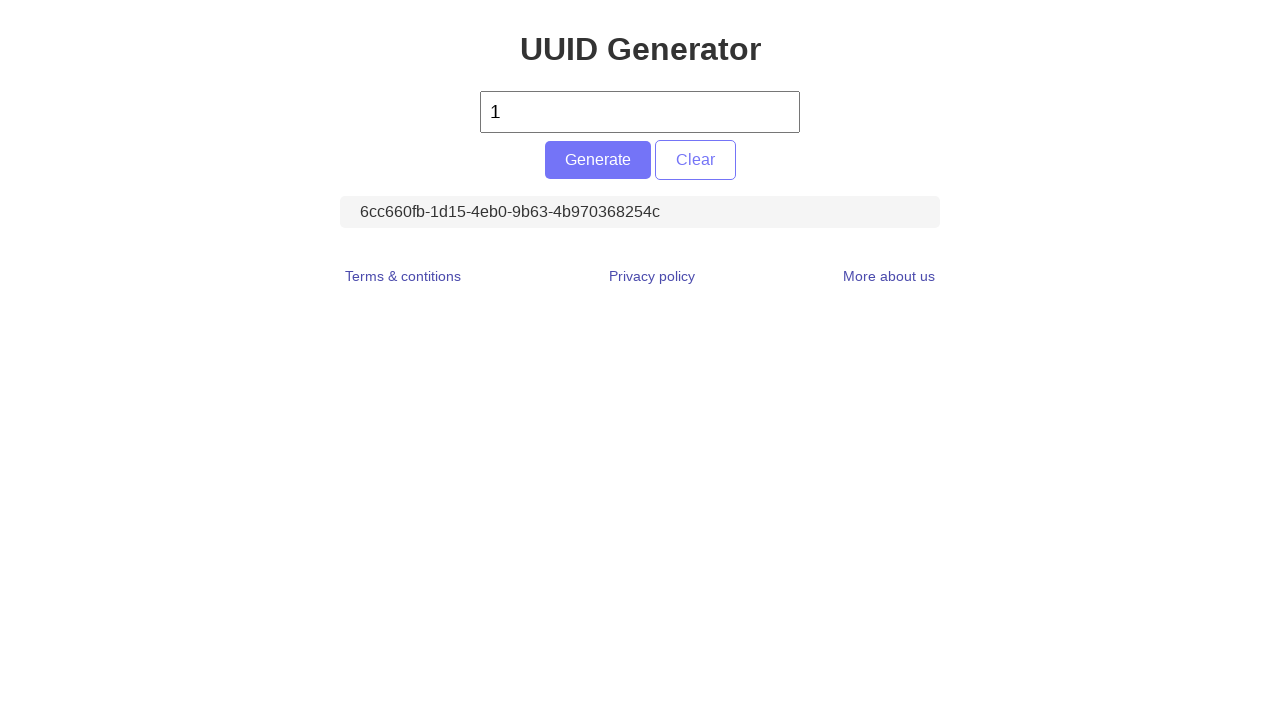

Located Clear button element
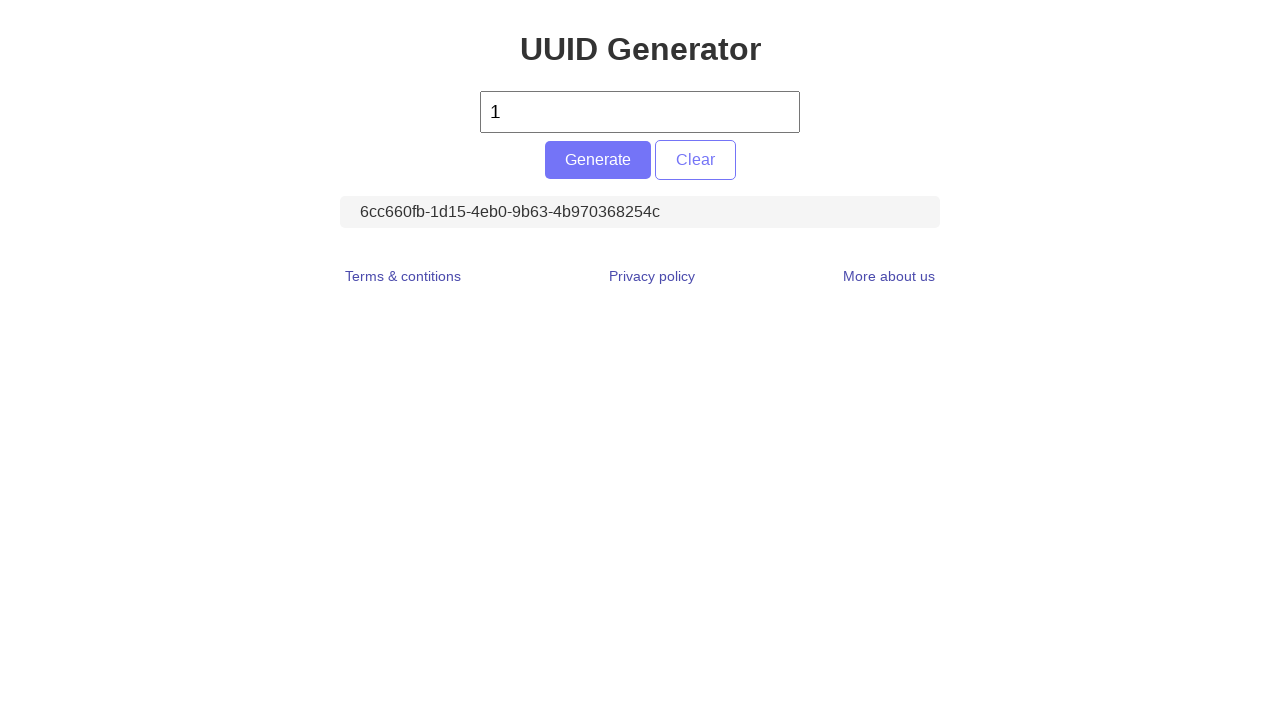

Verified Clear button is visible
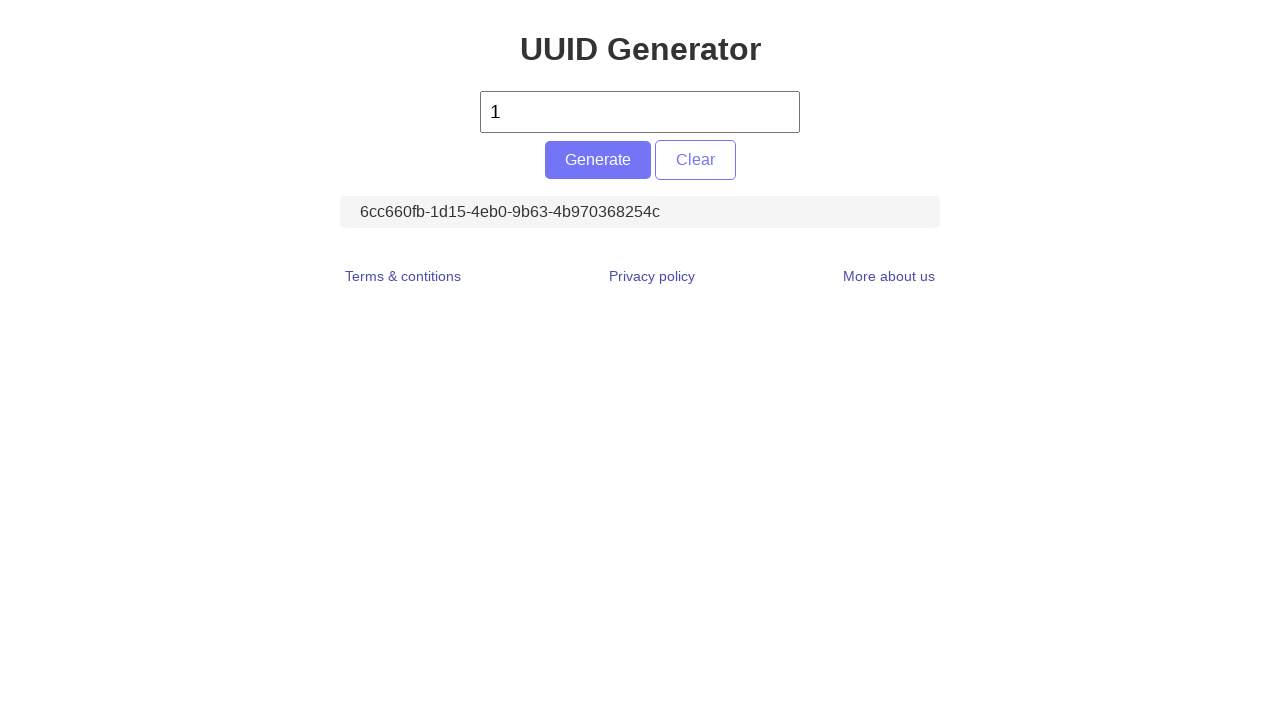

Located count input box element
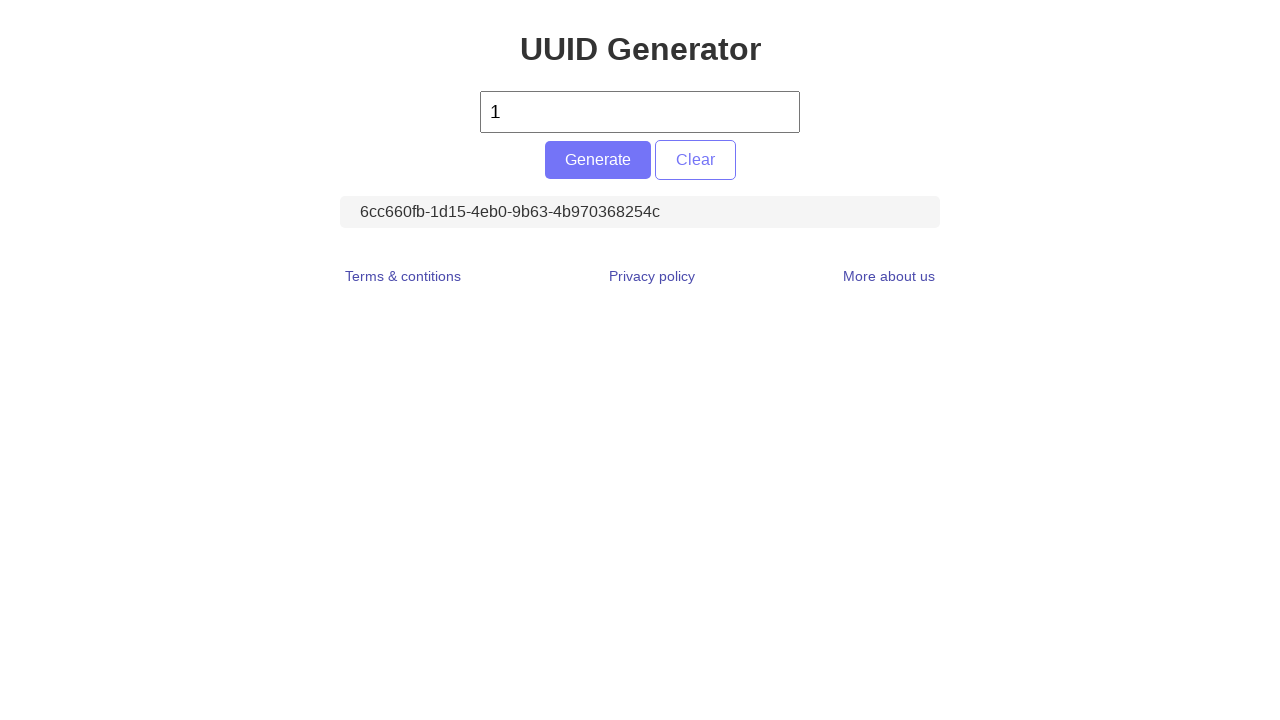

Verified count input box is visible
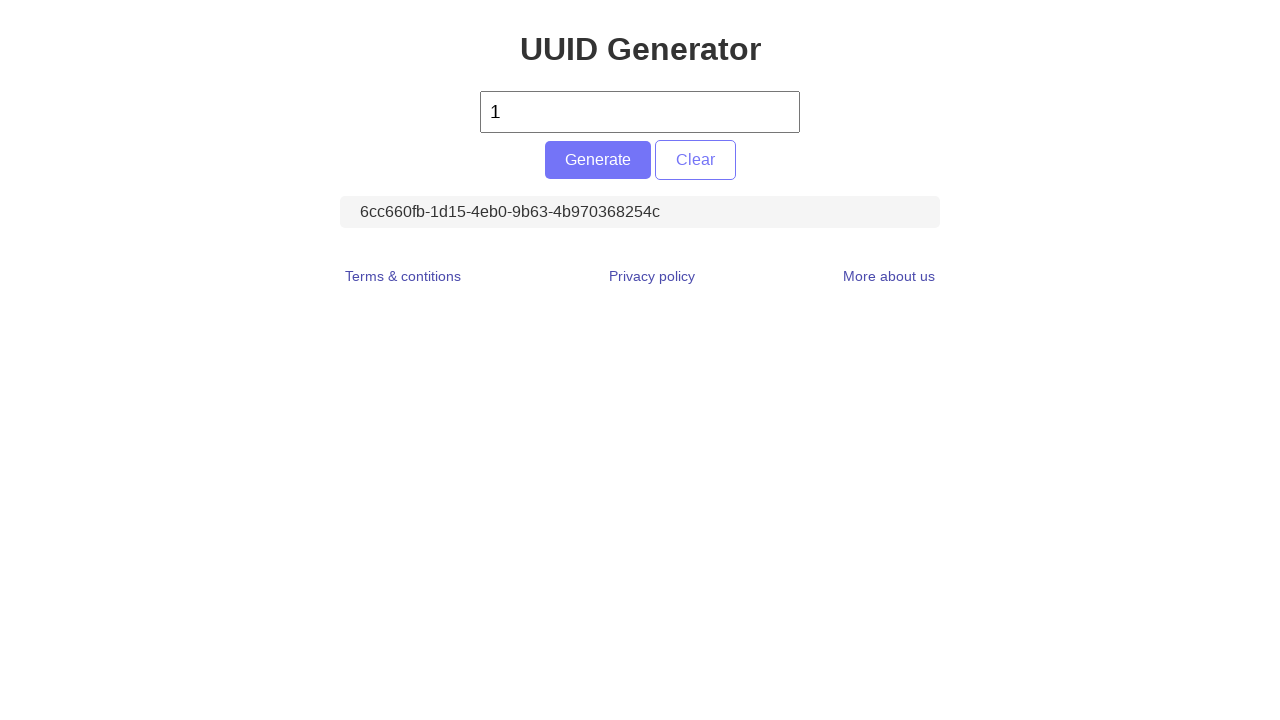

Located UUID display element
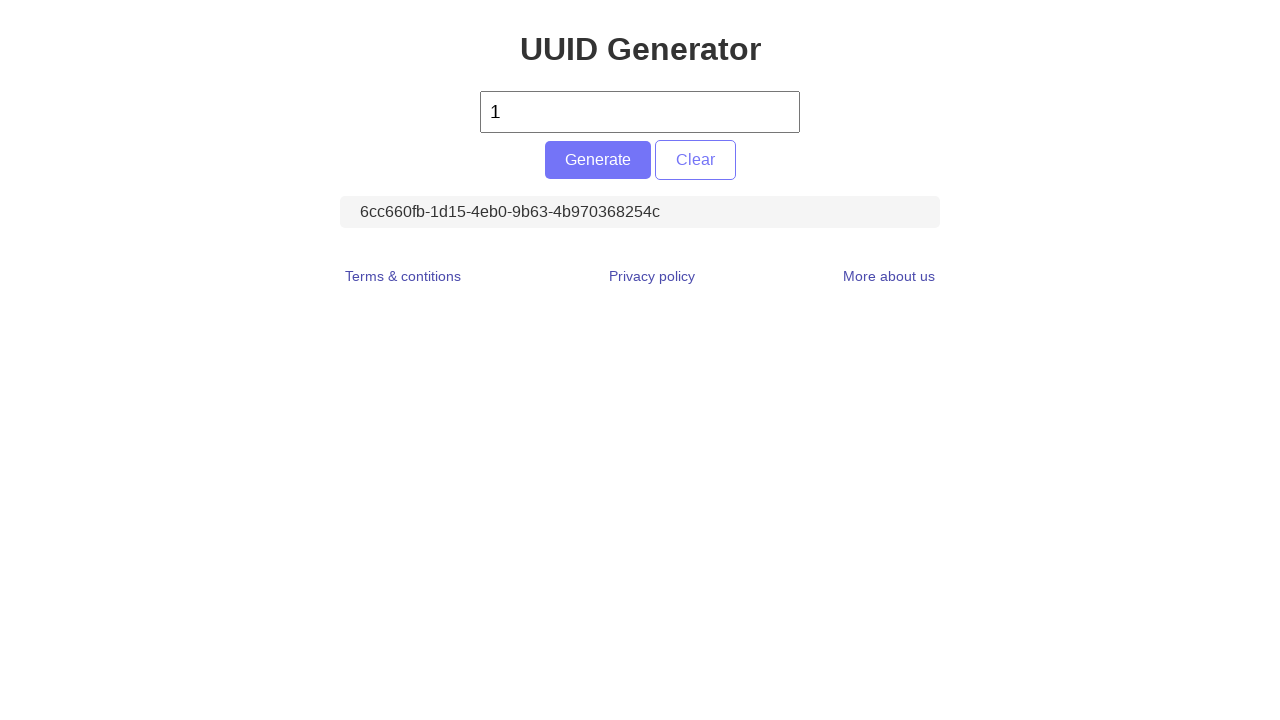

Verified UUID display element is visible
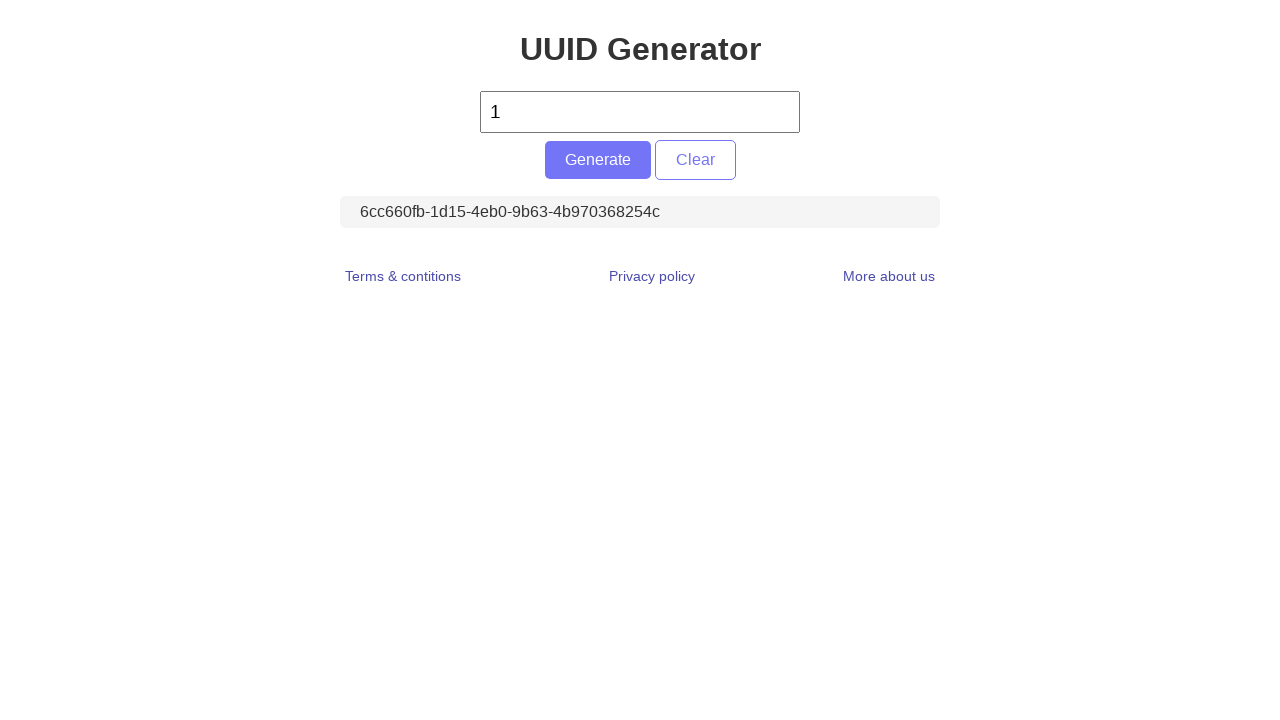

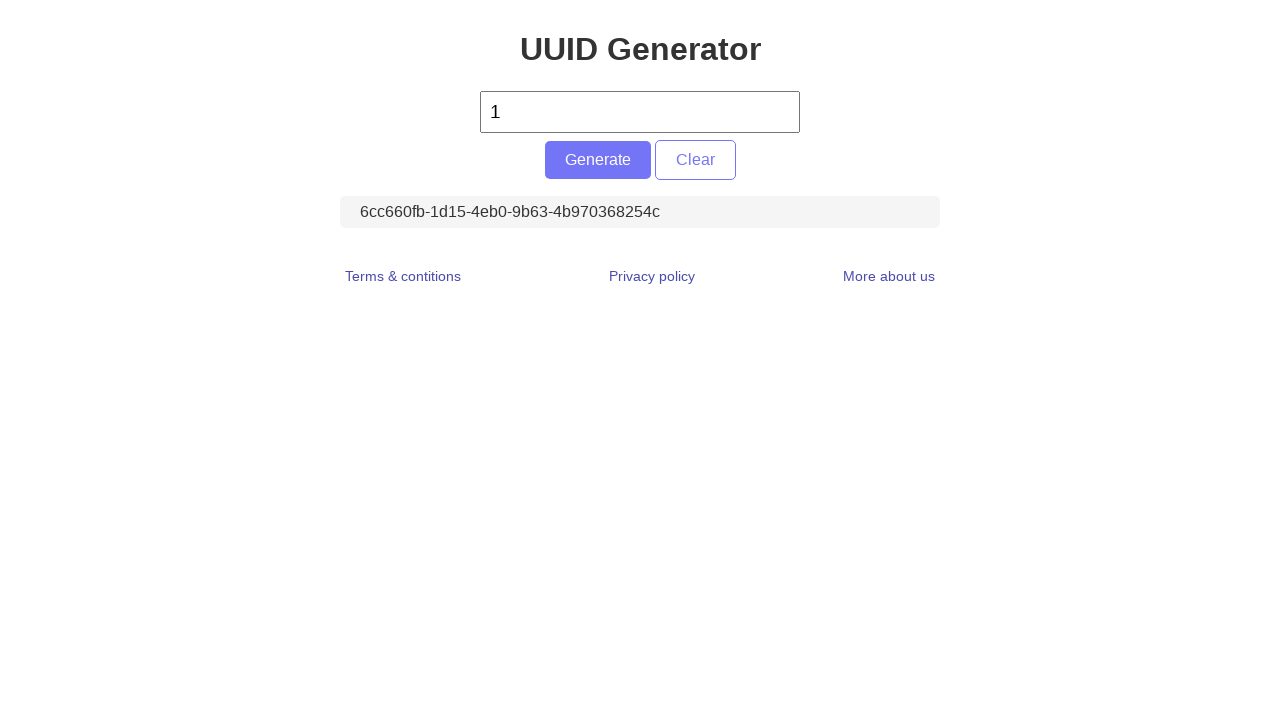